Tests checkbox selection and dropdown passenger count functionality on a flight booking practice page by clicking a senior citizen checkbox and incrementing adult passenger count to 5

Starting URL: https://rahulshettyacademy.com/dropdownsPractise/

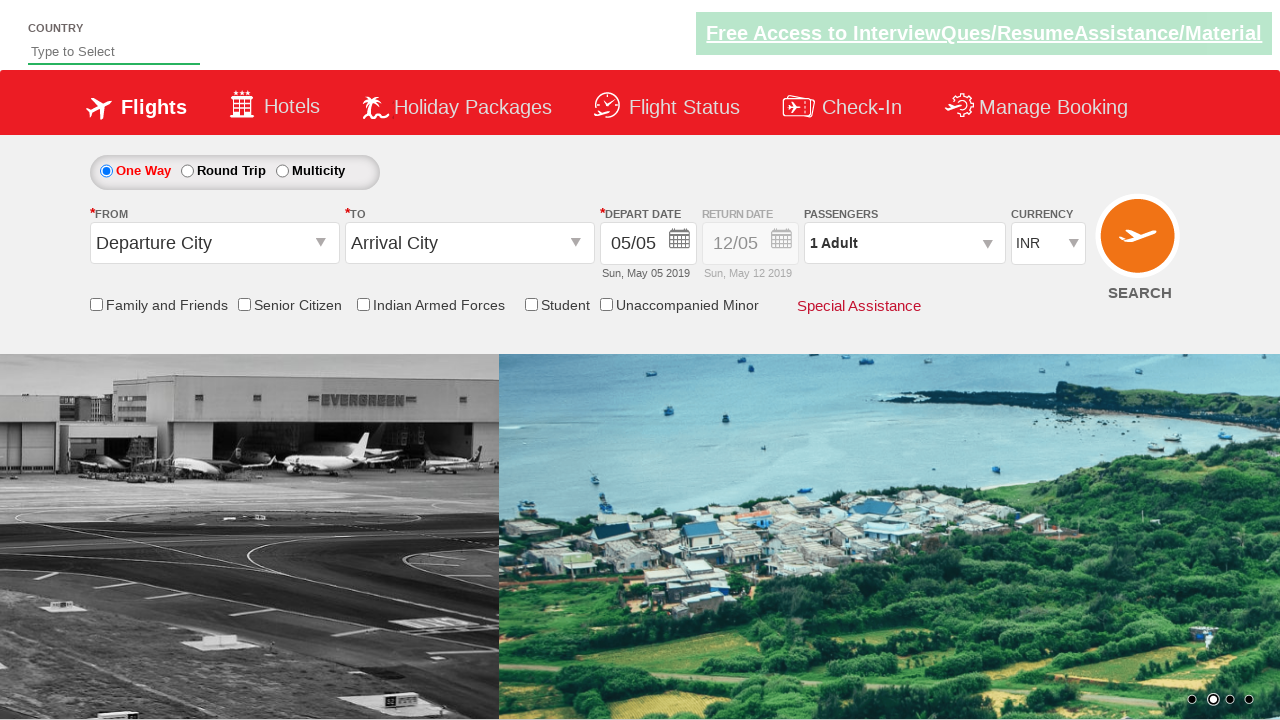

Clicked Senior Citizen Discount checkbox at (244, 304) on input[id*='SeniorCitizenDiscount']
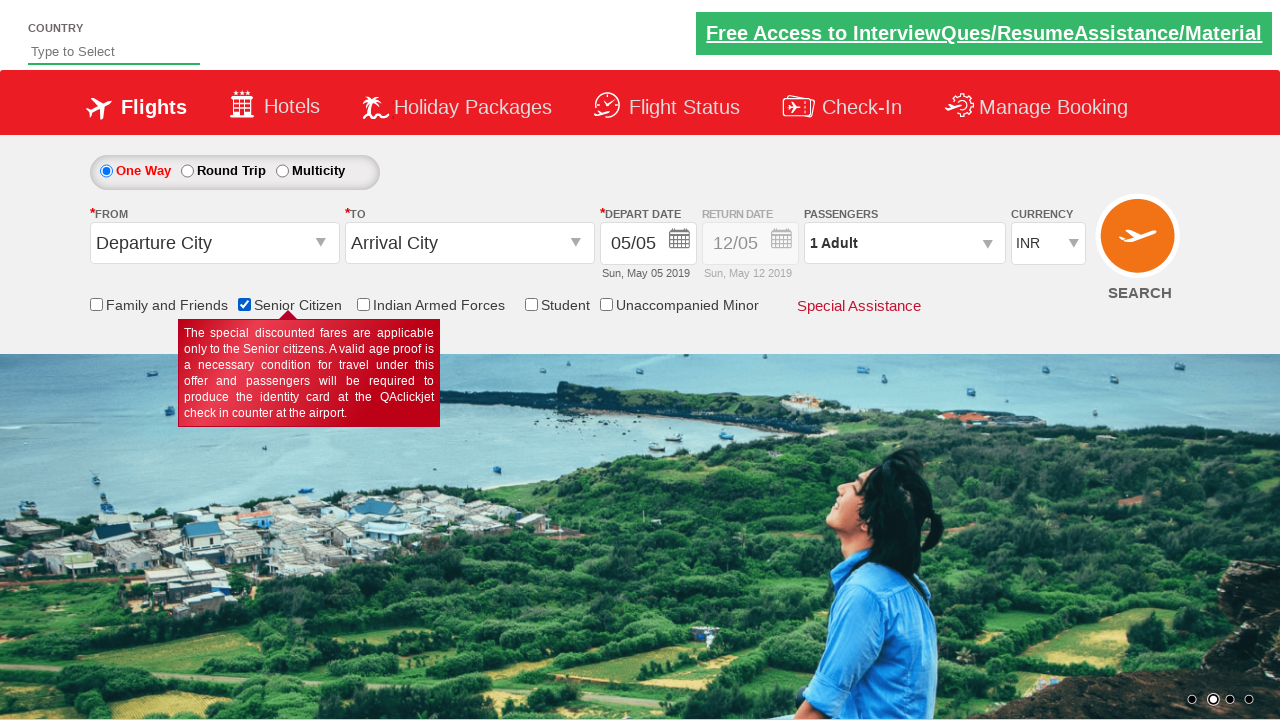

Verified Senior Citizen Discount checkbox is selected
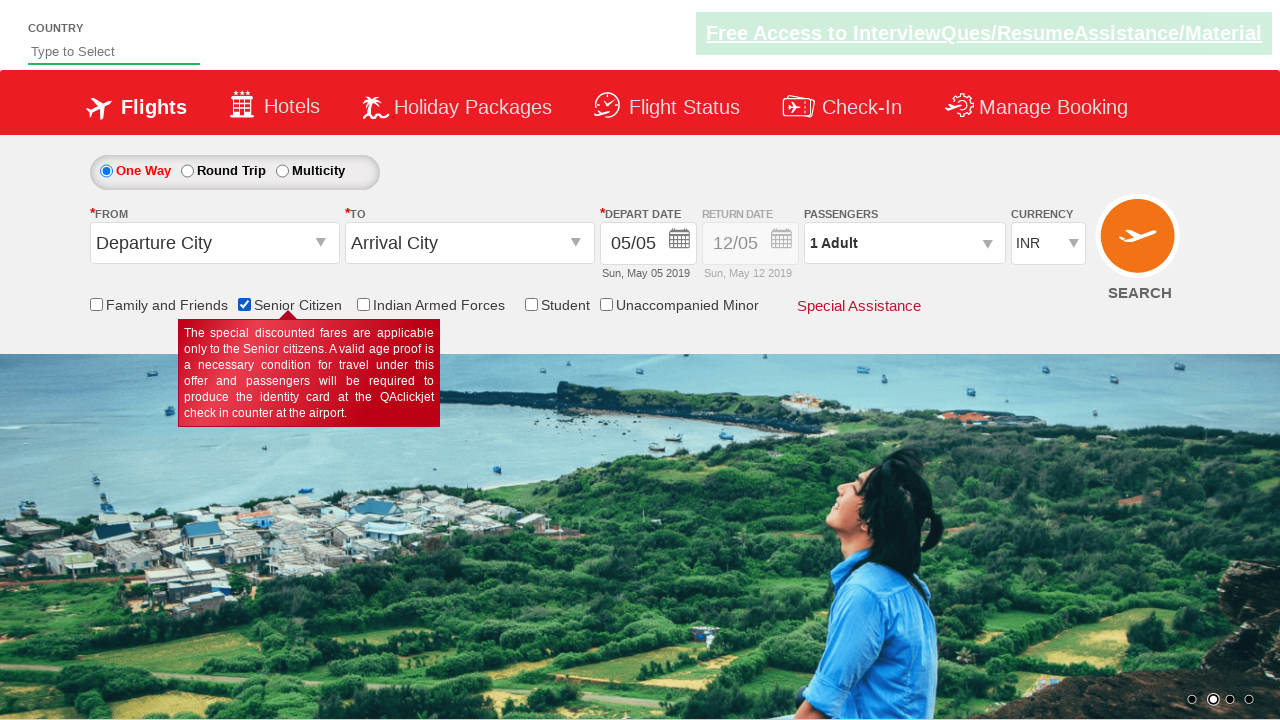

Clicked passenger info dropdown to open it at (904, 243) on #divpaxinfo
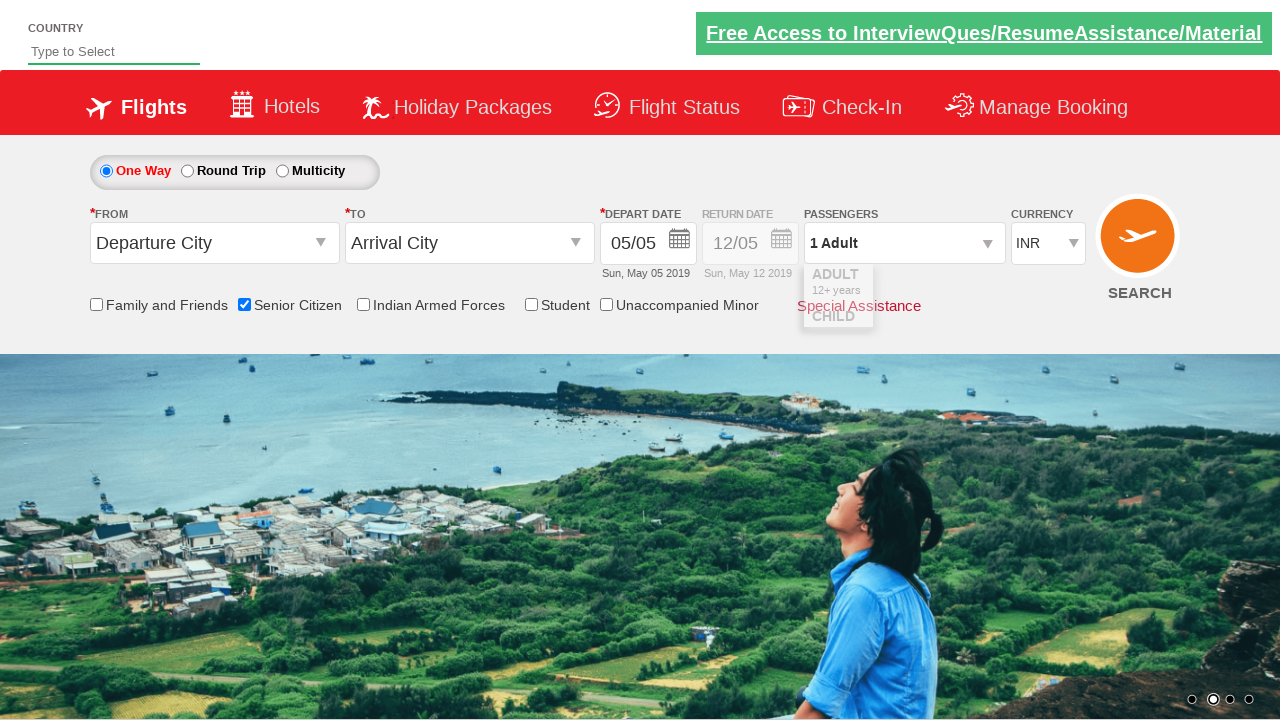

Waited for dropdown to be visible
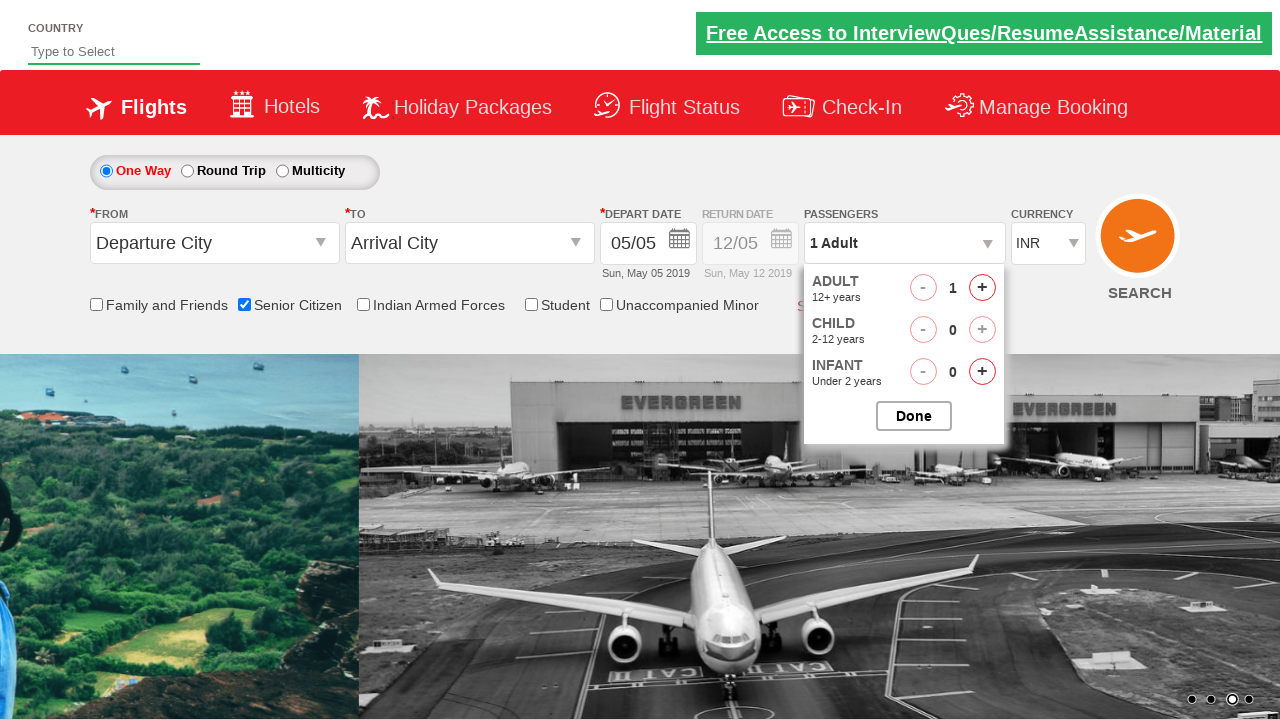

Clicked adult increment button (increment 1 of 4) at (982, 288) on #hrefIncAdt
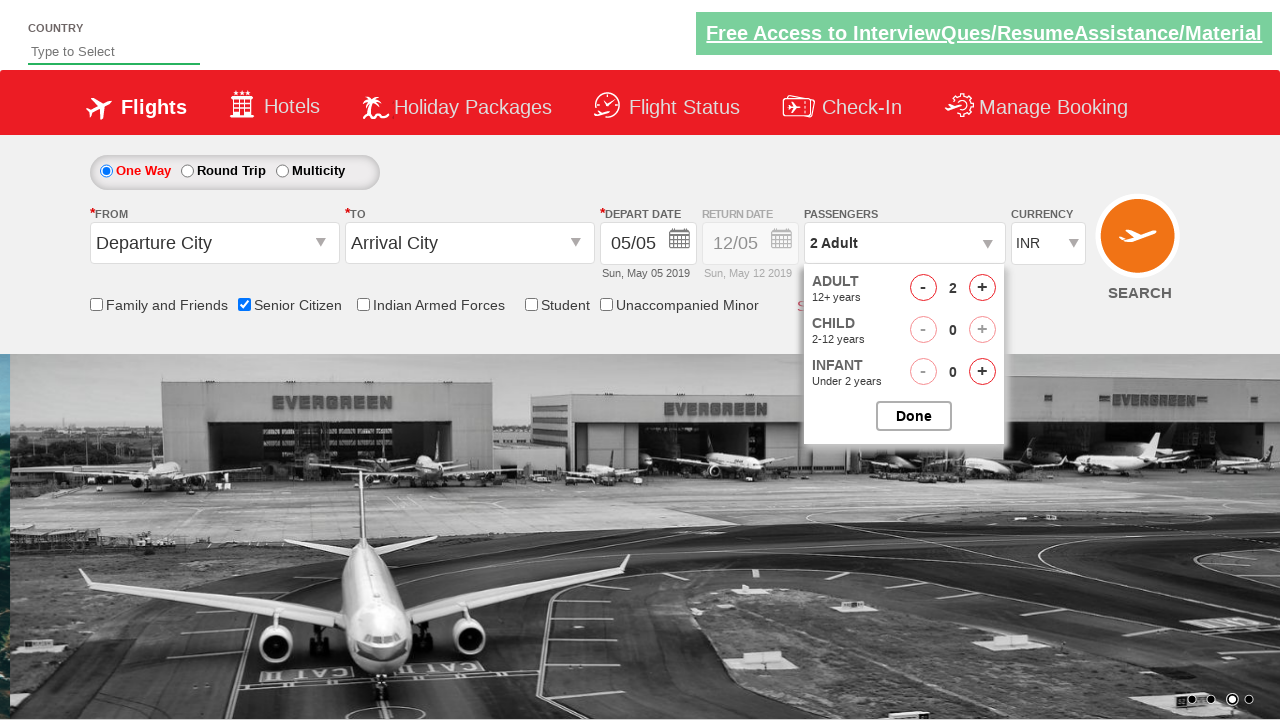

Clicked adult increment button (increment 2 of 4) at (982, 288) on #hrefIncAdt
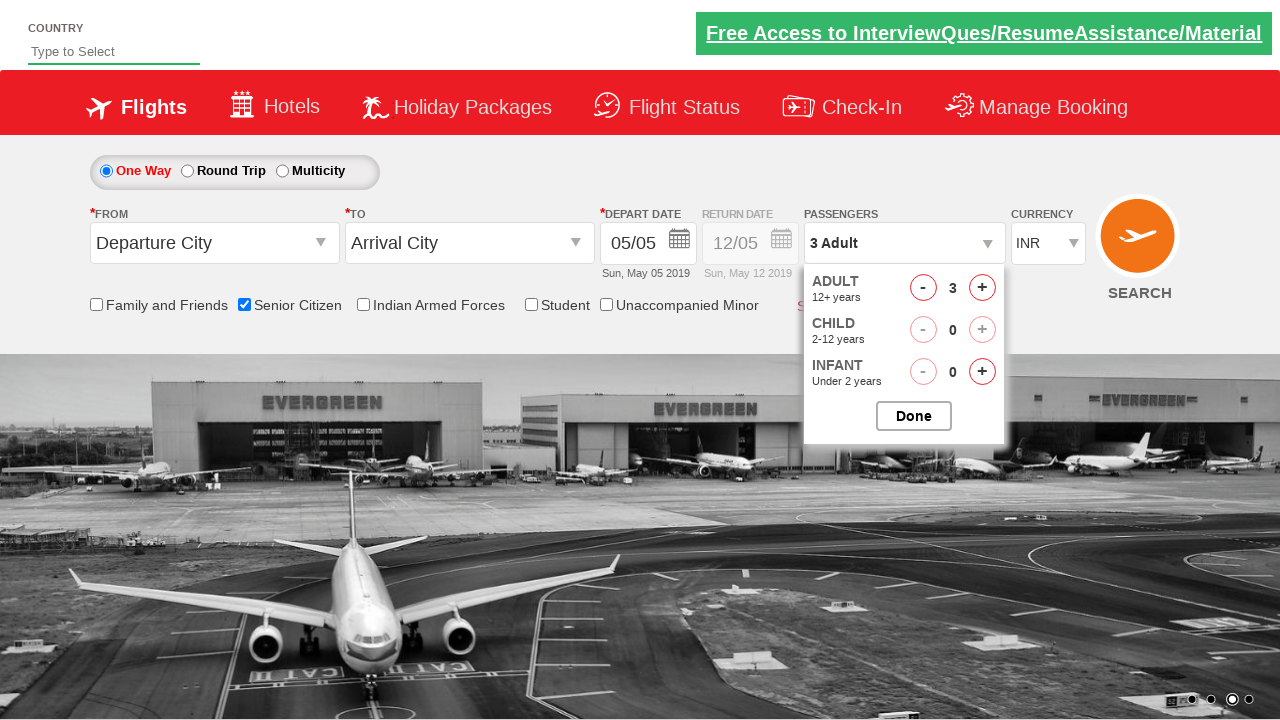

Clicked adult increment button (increment 3 of 4) at (982, 288) on #hrefIncAdt
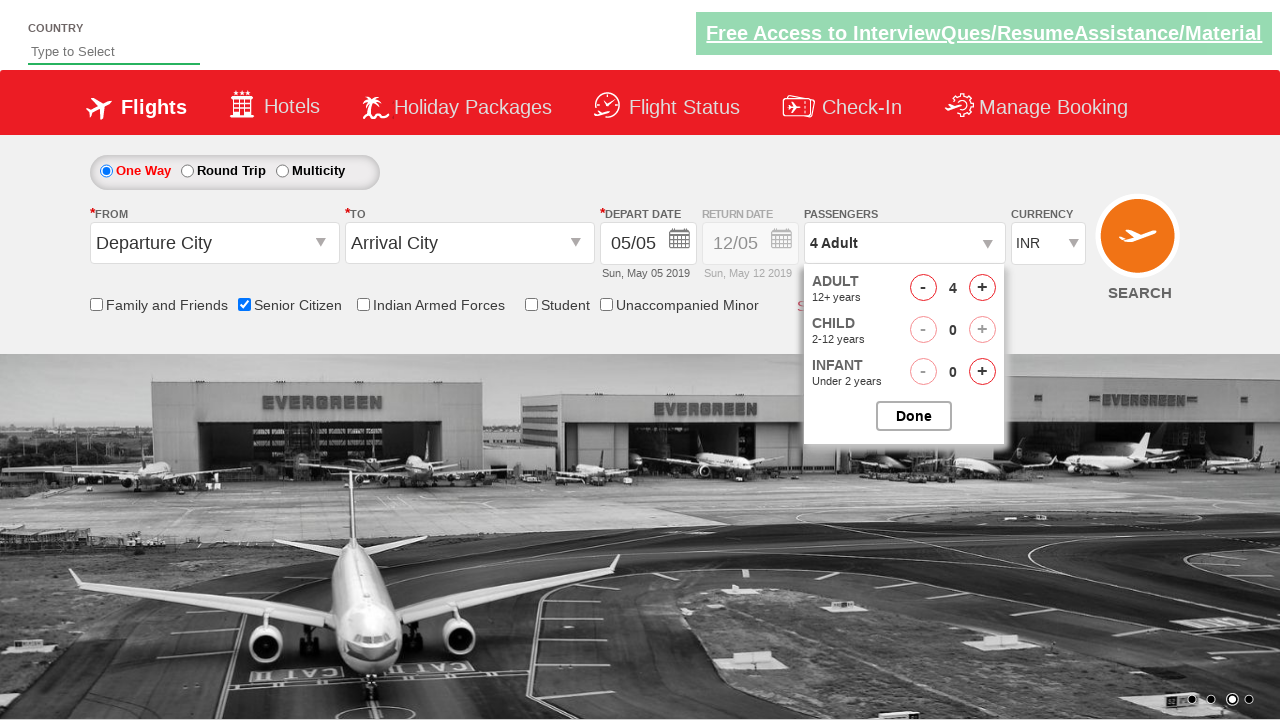

Clicked adult increment button (increment 4 of 4) at (982, 288) on #hrefIncAdt
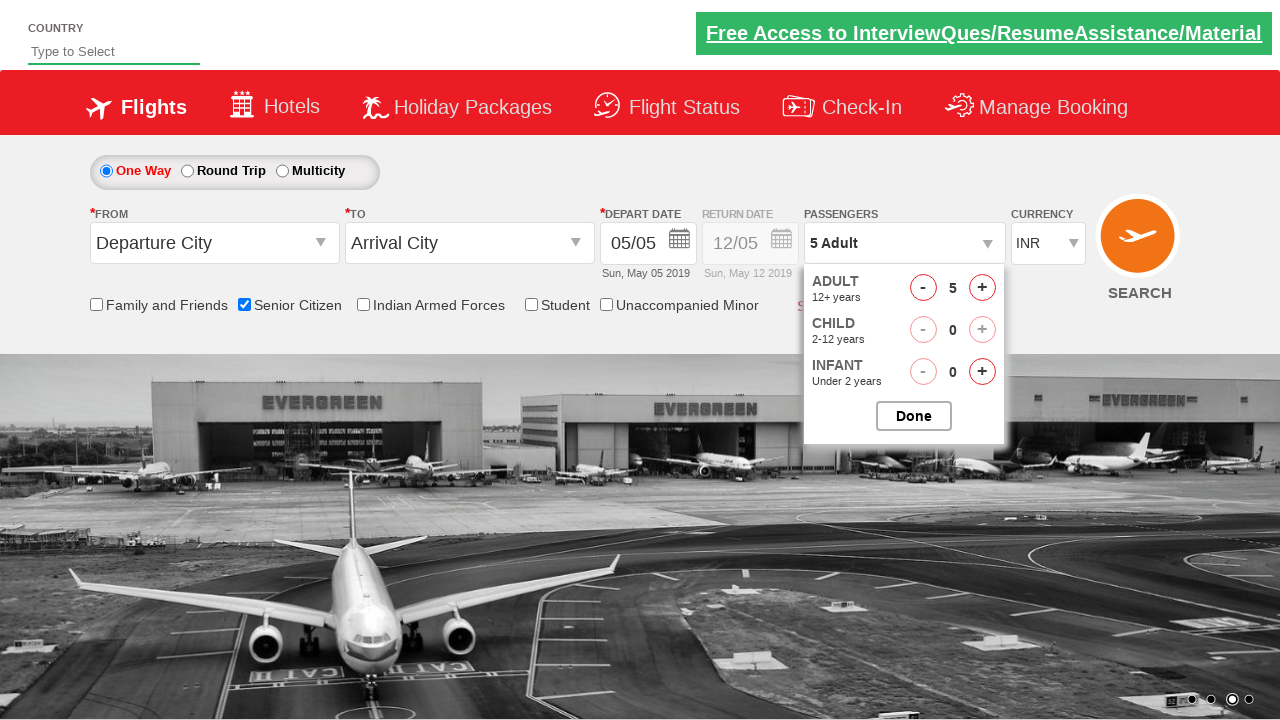

Clicked done button to close passenger dropdown at (914, 416) on #btnclosepaxoption
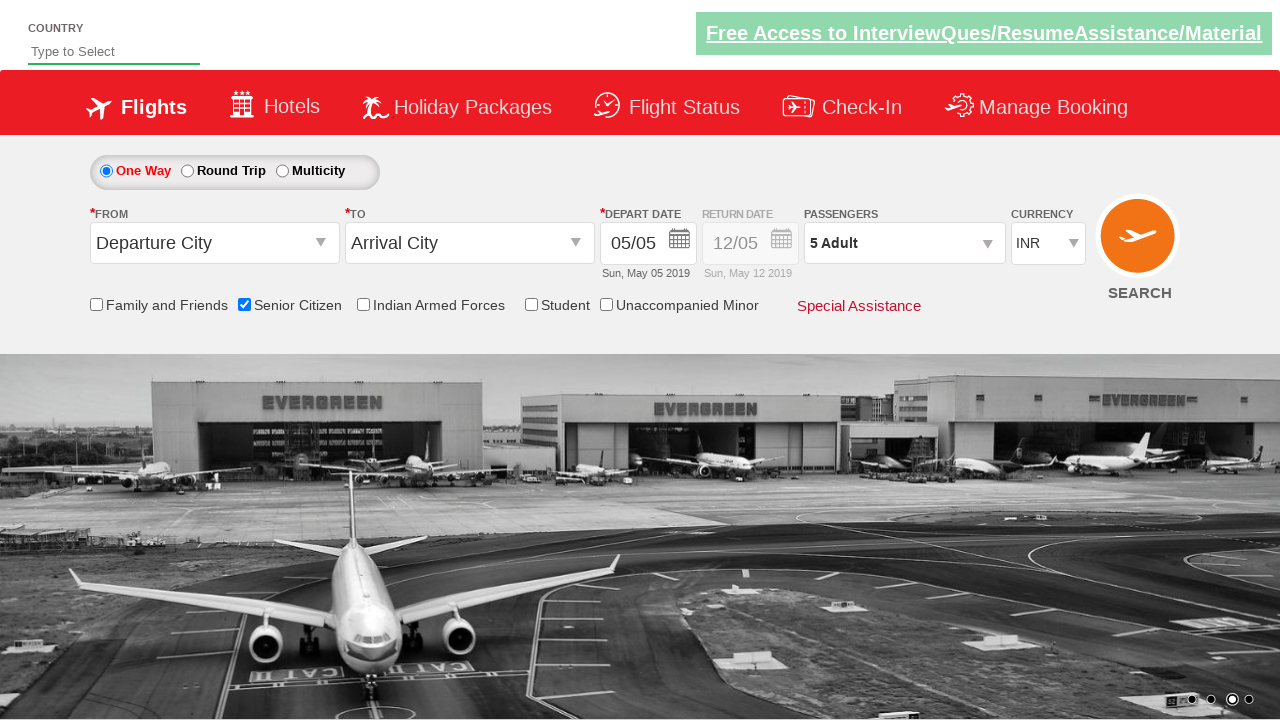

Verified passenger count shows '5 Adult'
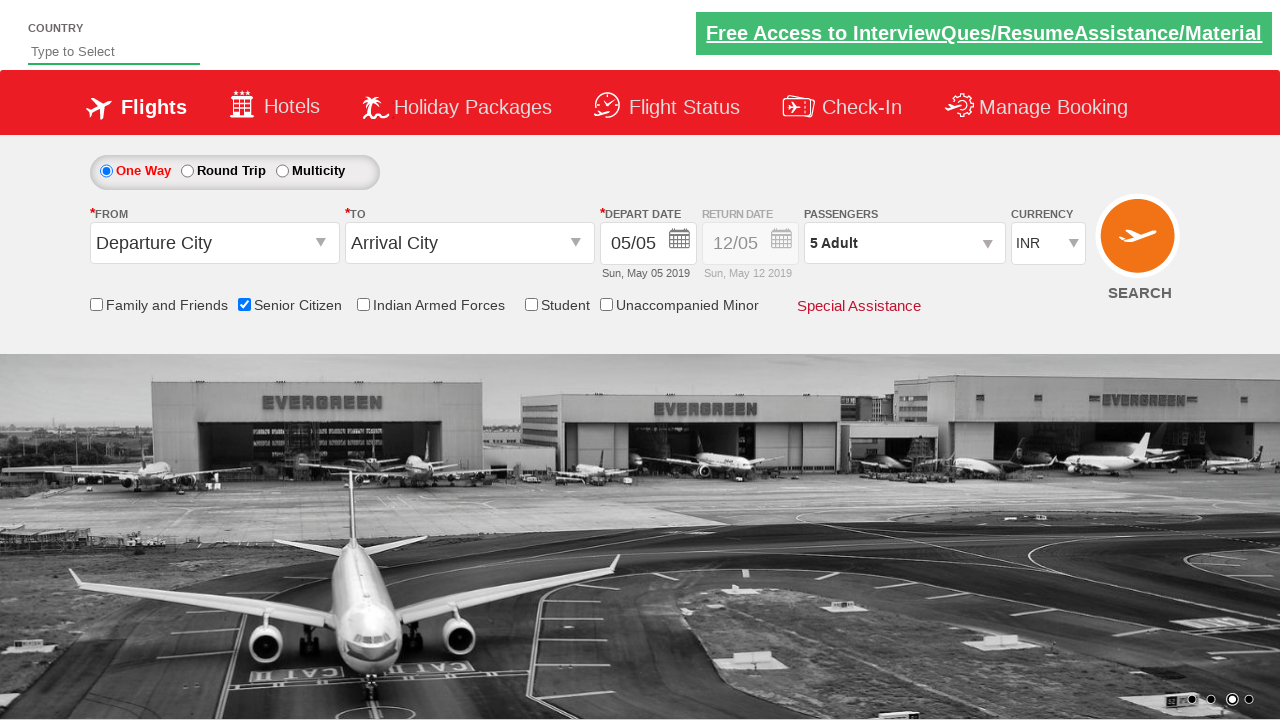

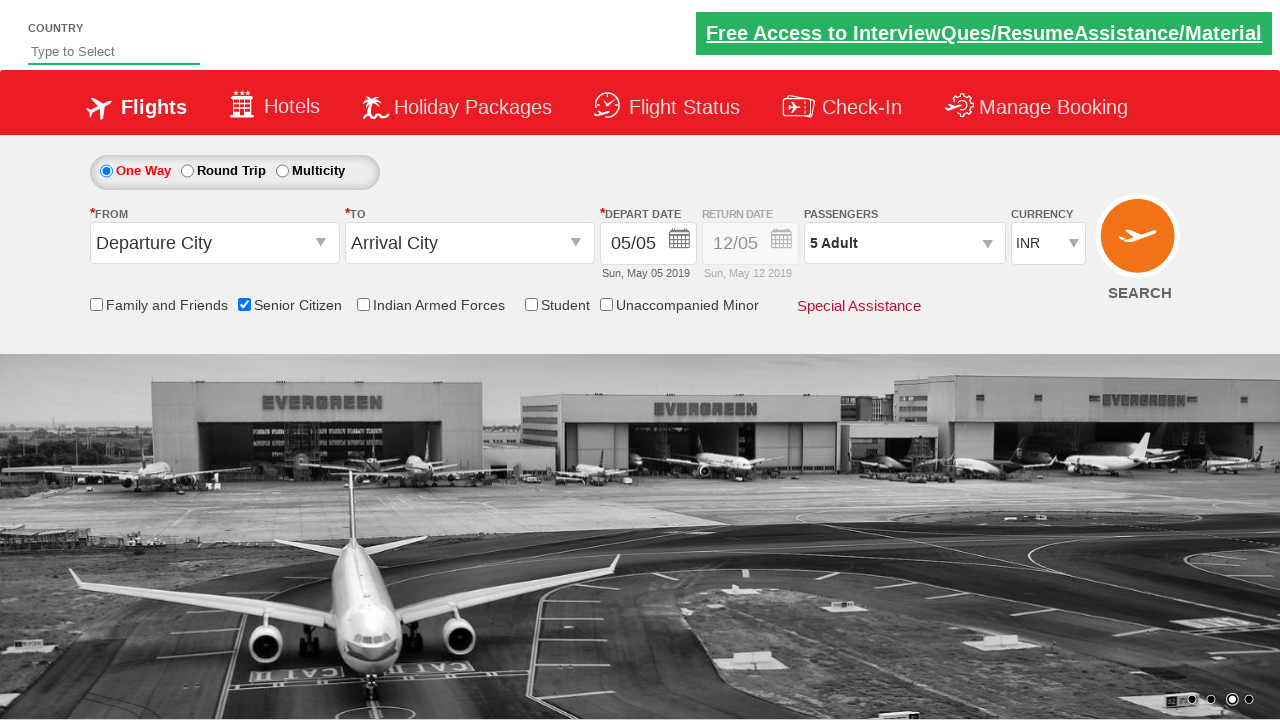